Fills in a date form with day, month, and year values on the holiday entitlement calculator and clicks the Continue button to proceed.

Starting URL: https://www.gov.uk/calculate-your-holiday-entitlement/y/irregular-hours-and-part-year

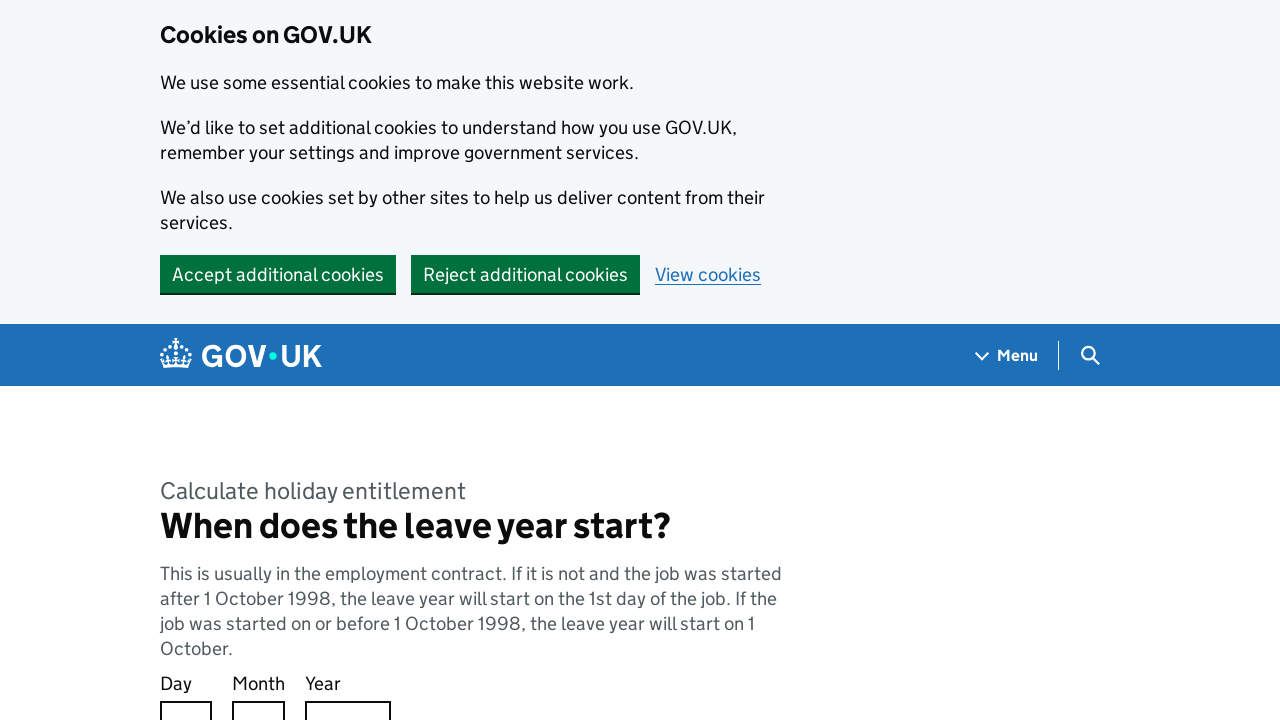

Filled day field with '15' on #response-0
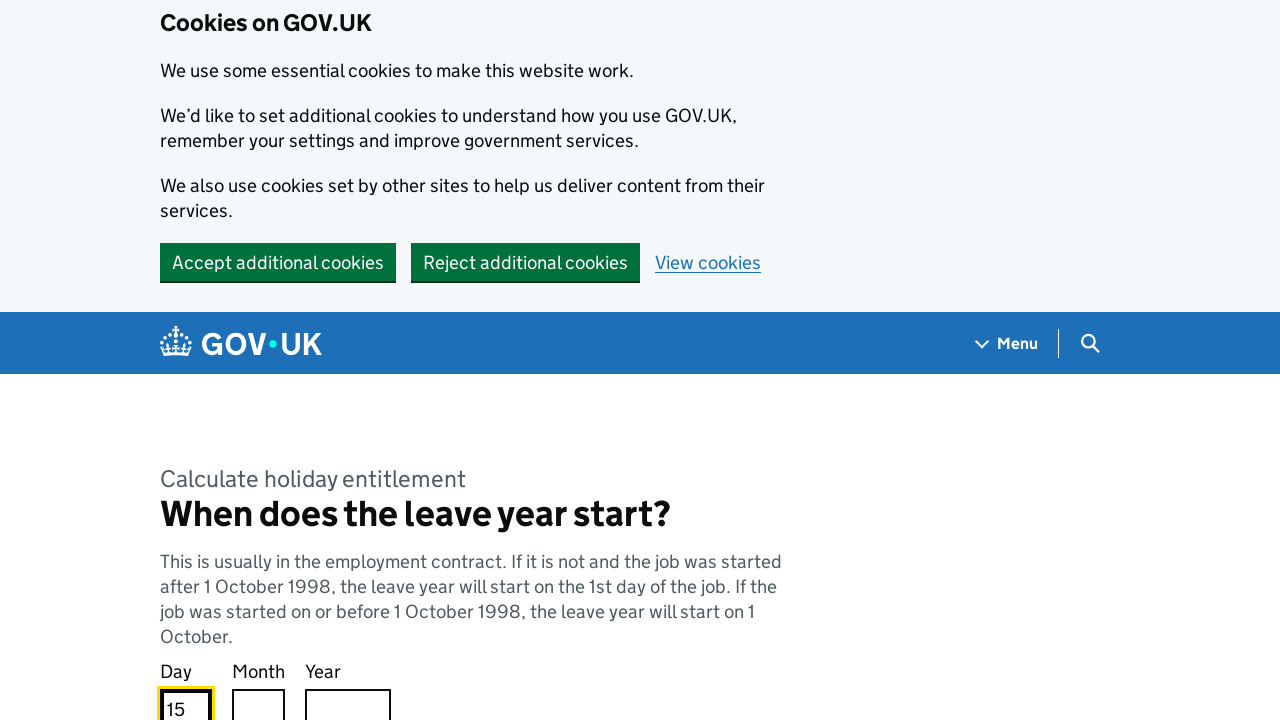

Filled month field with '06' on #response-1
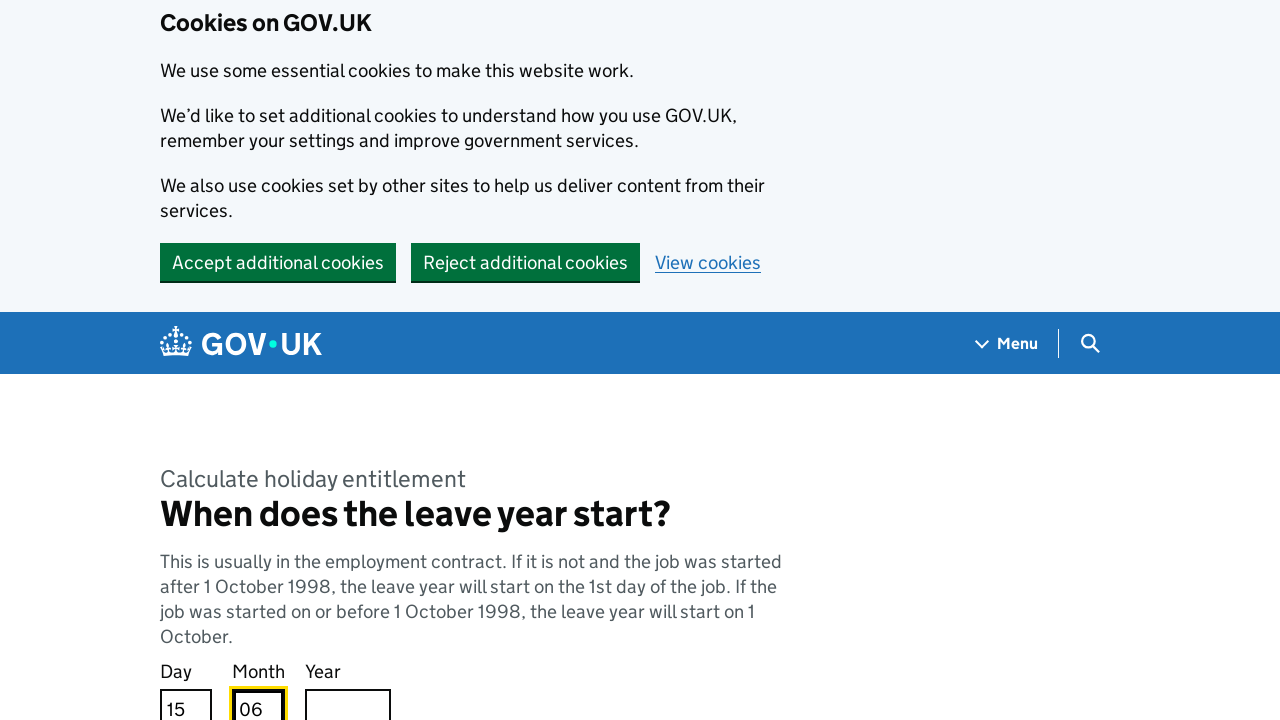

Filled year field with '2024' on #response-2
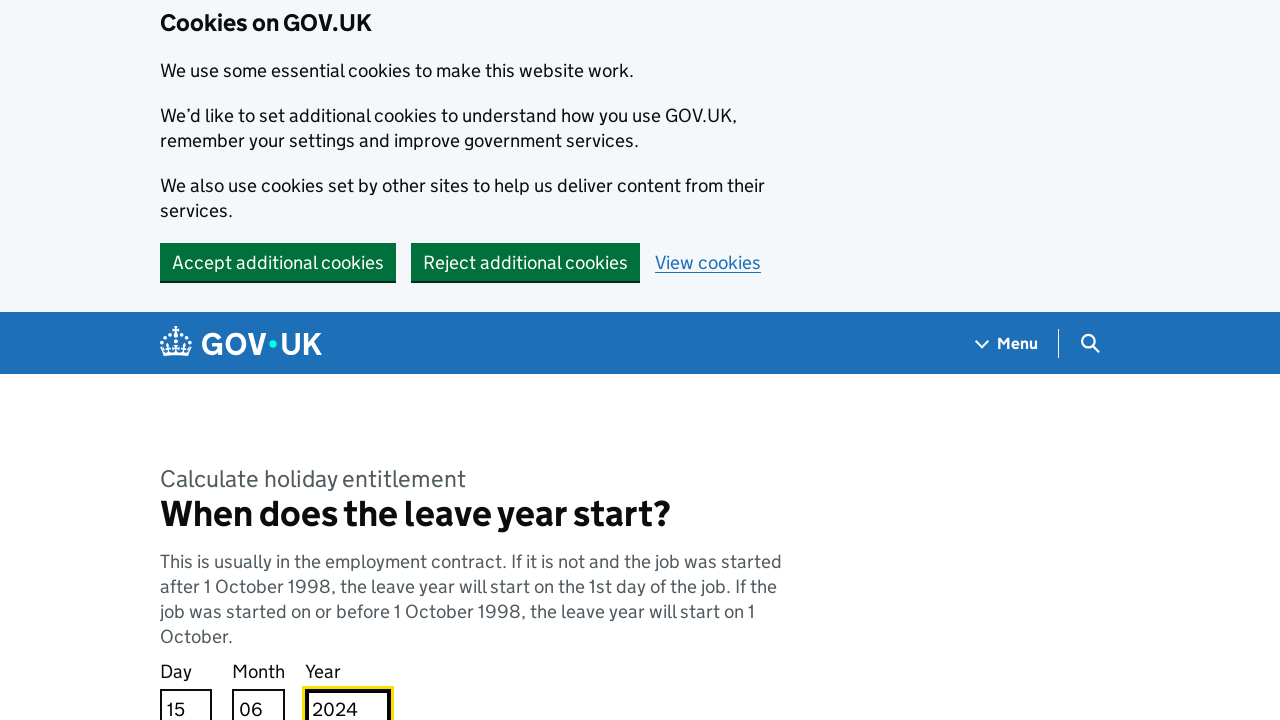

Clicked Continue button to proceed with holiday entitlement calculation at (209, 360) on internal:role=button[name="Continue"i]
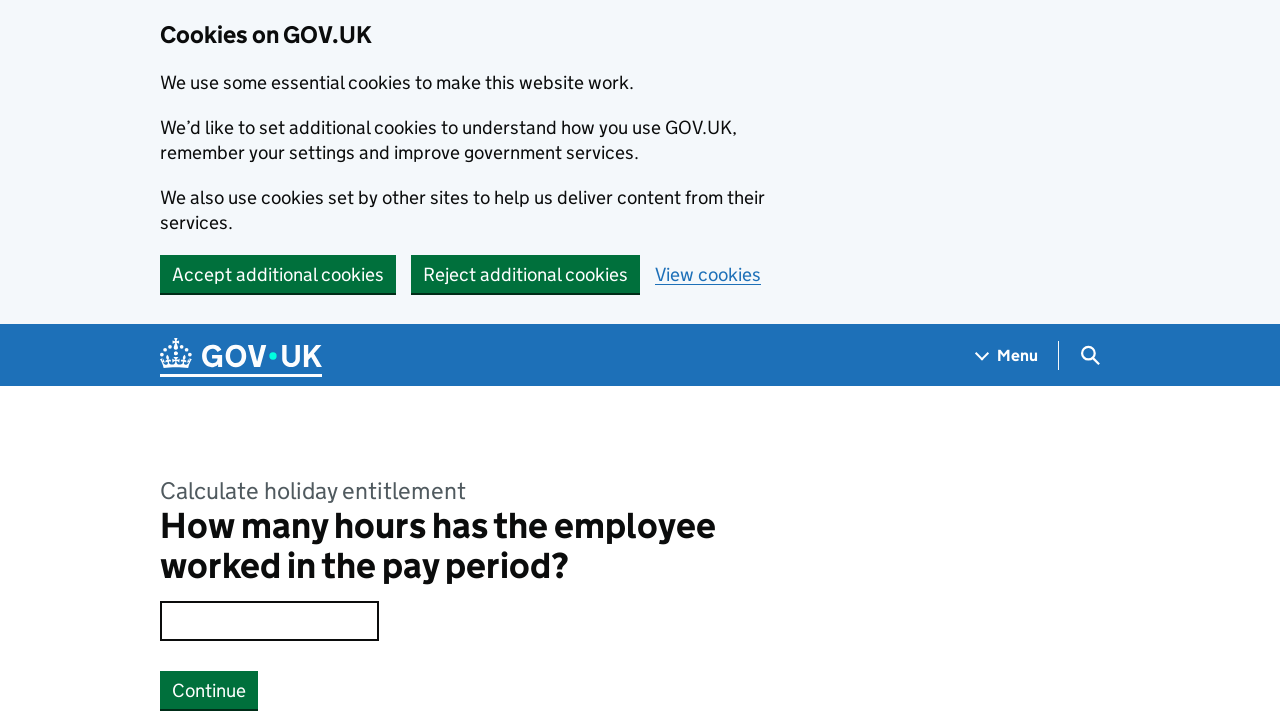

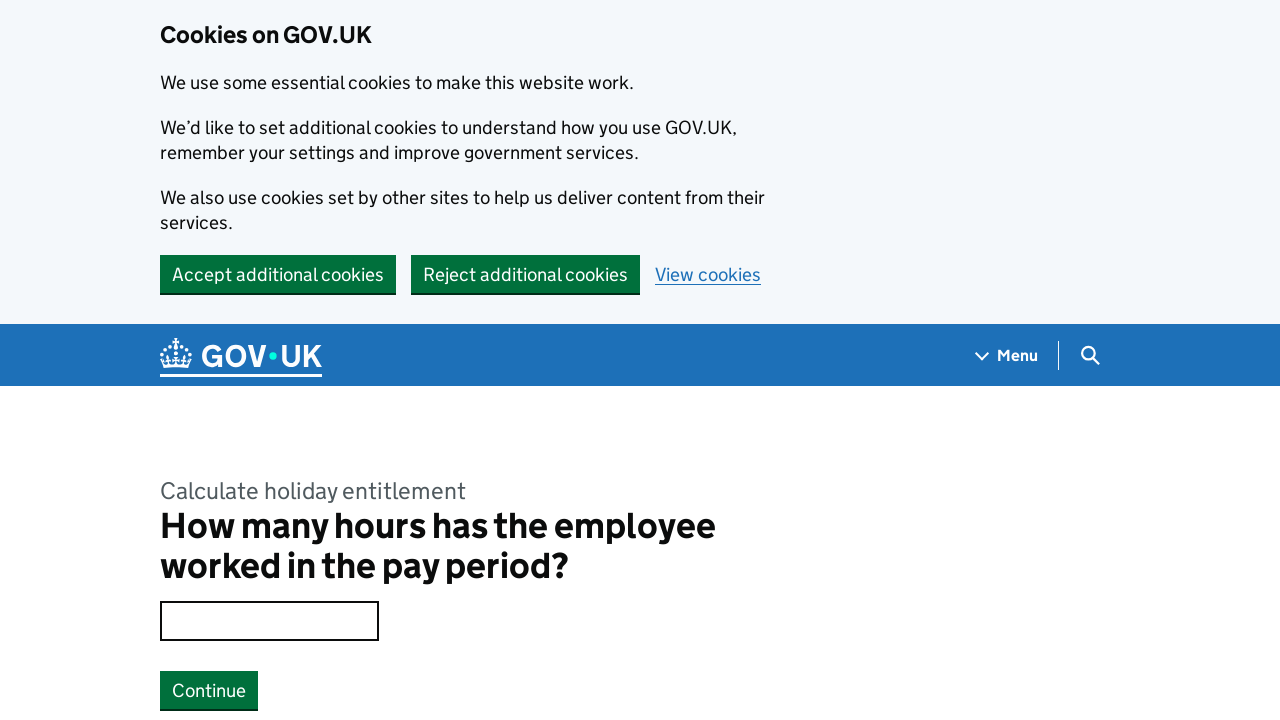